Navigates to a website and then navigates to different subpages using URL objects to test navigation functionality

Starting URL: https://www.qspiders.com/

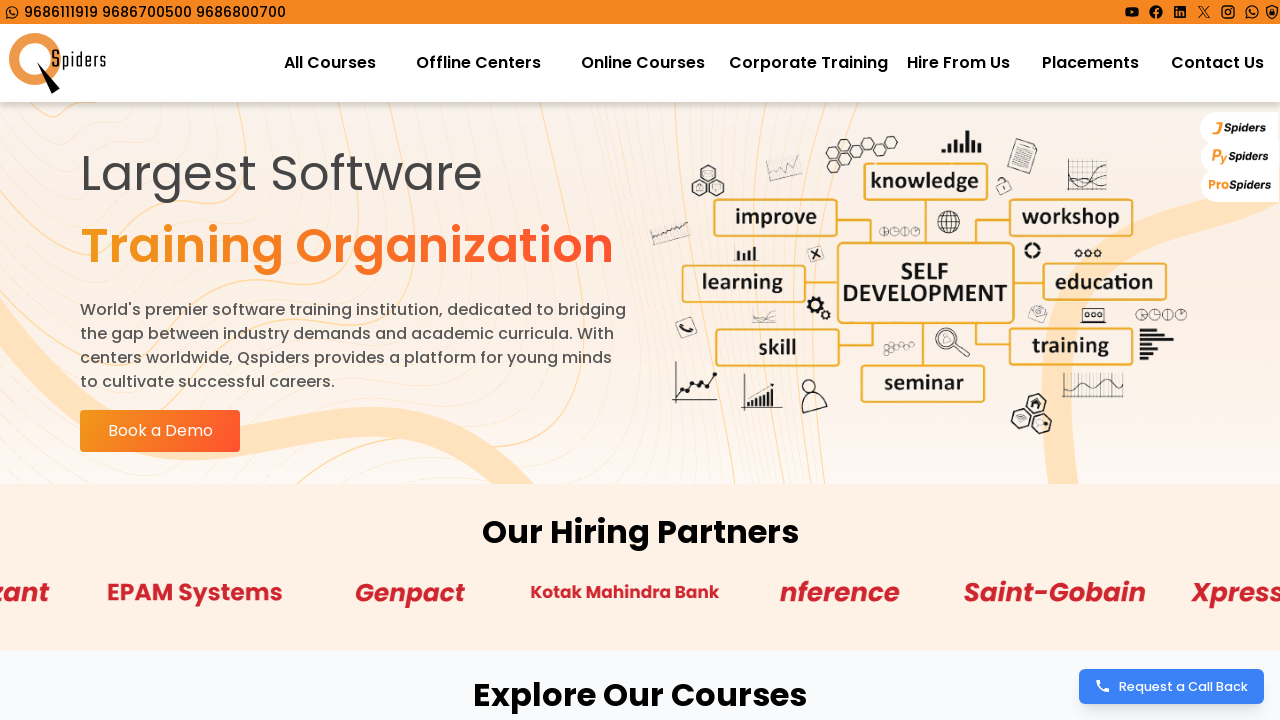

Navigated to courses page at https://www.qspiders.com/courses
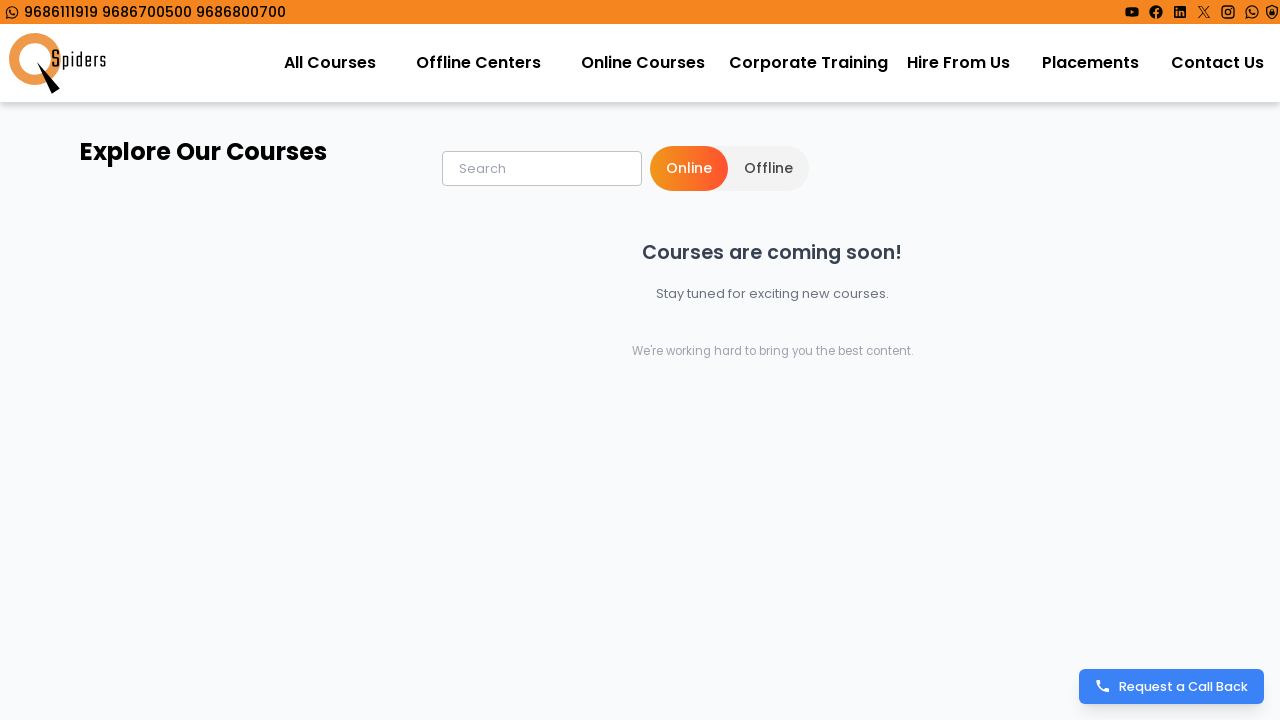

Navigated to batches page at https://www.qspiders.com/batches
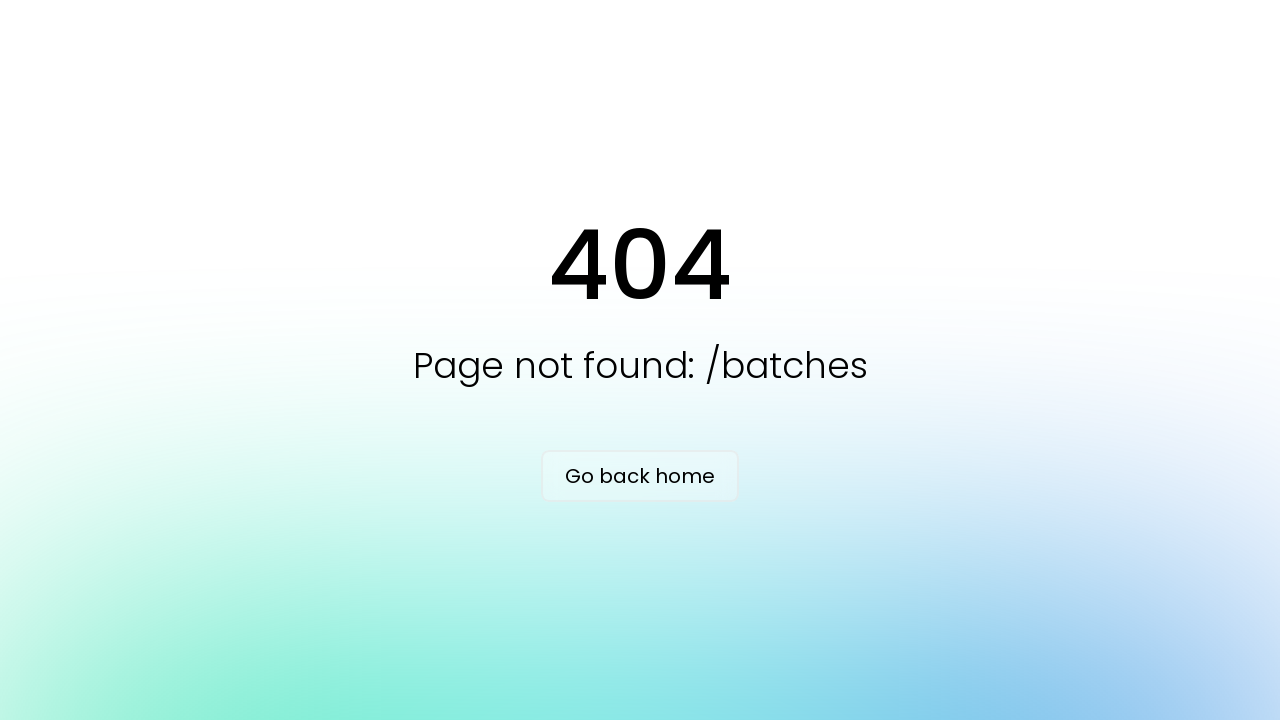

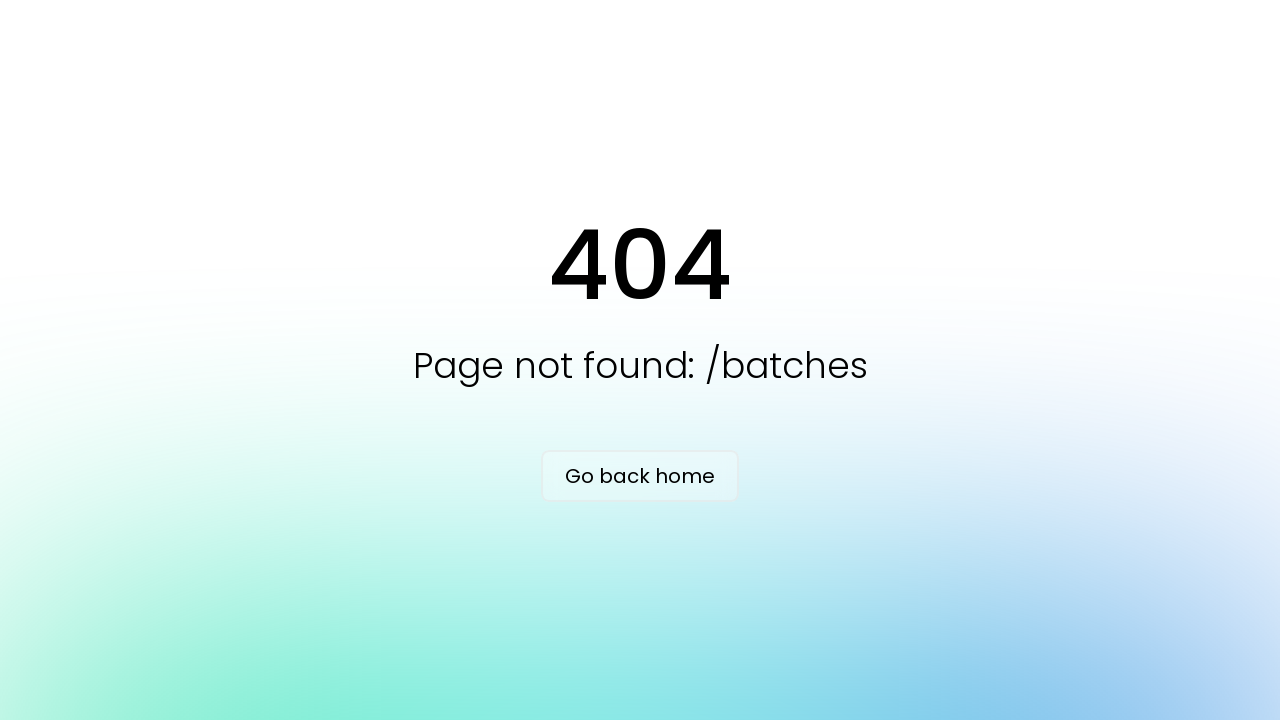